Tests sorting the Due column in ascending order by clicking the column header and verifying the values are sorted correctly

Starting URL: http://the-internet.herokuapp.com/tables

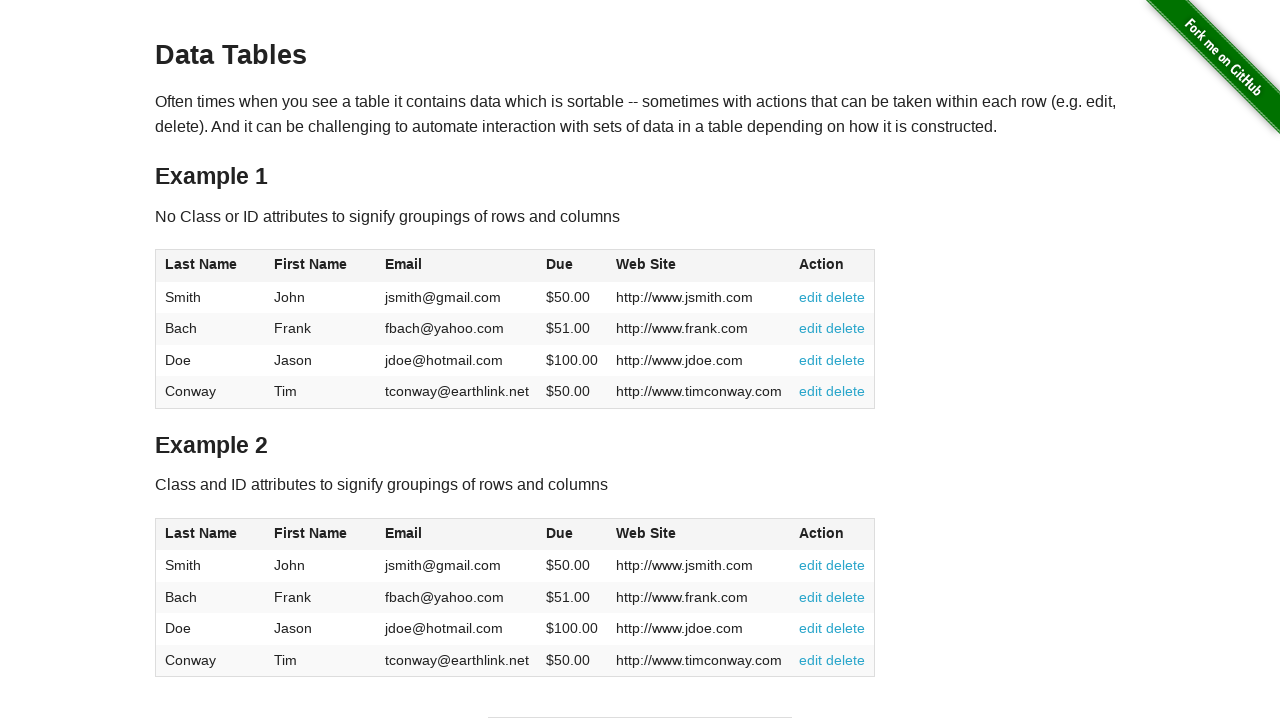

Clicked Due column header to sort in ascending order at (572, 266) on #table1 thead tr th:nth-of-type(4)
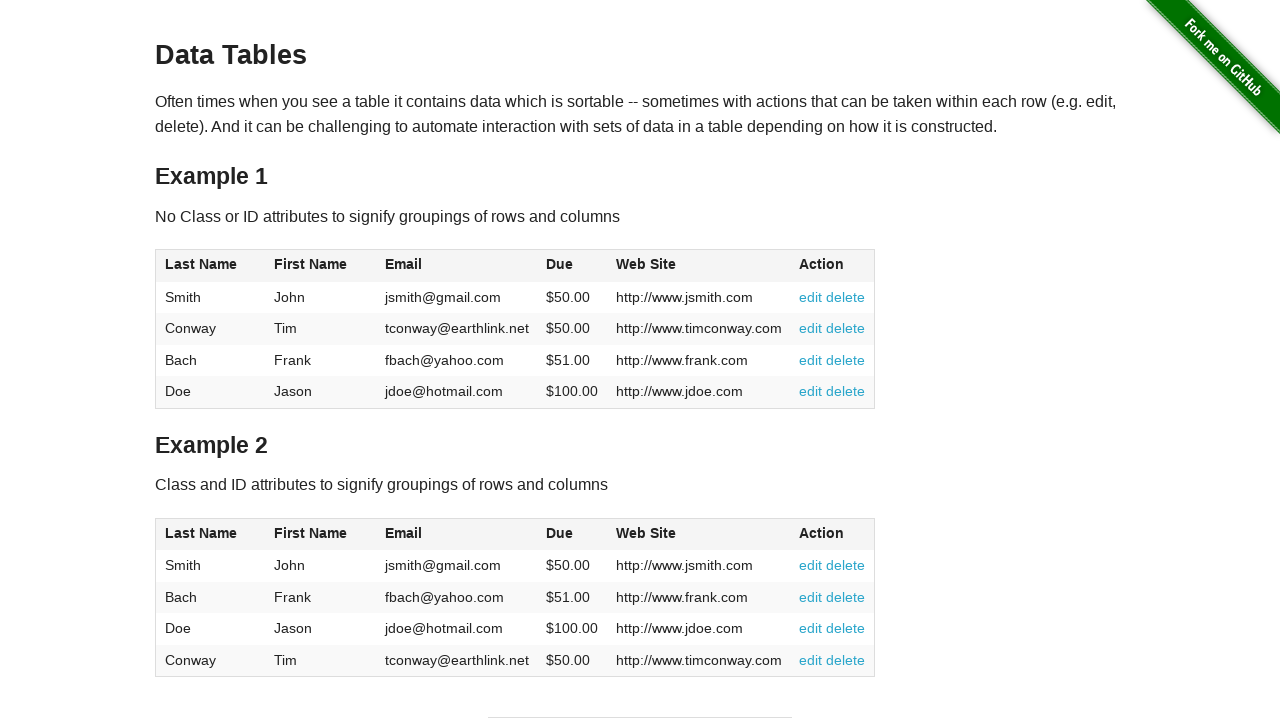

Due column values loaded and table sorted in ascending order
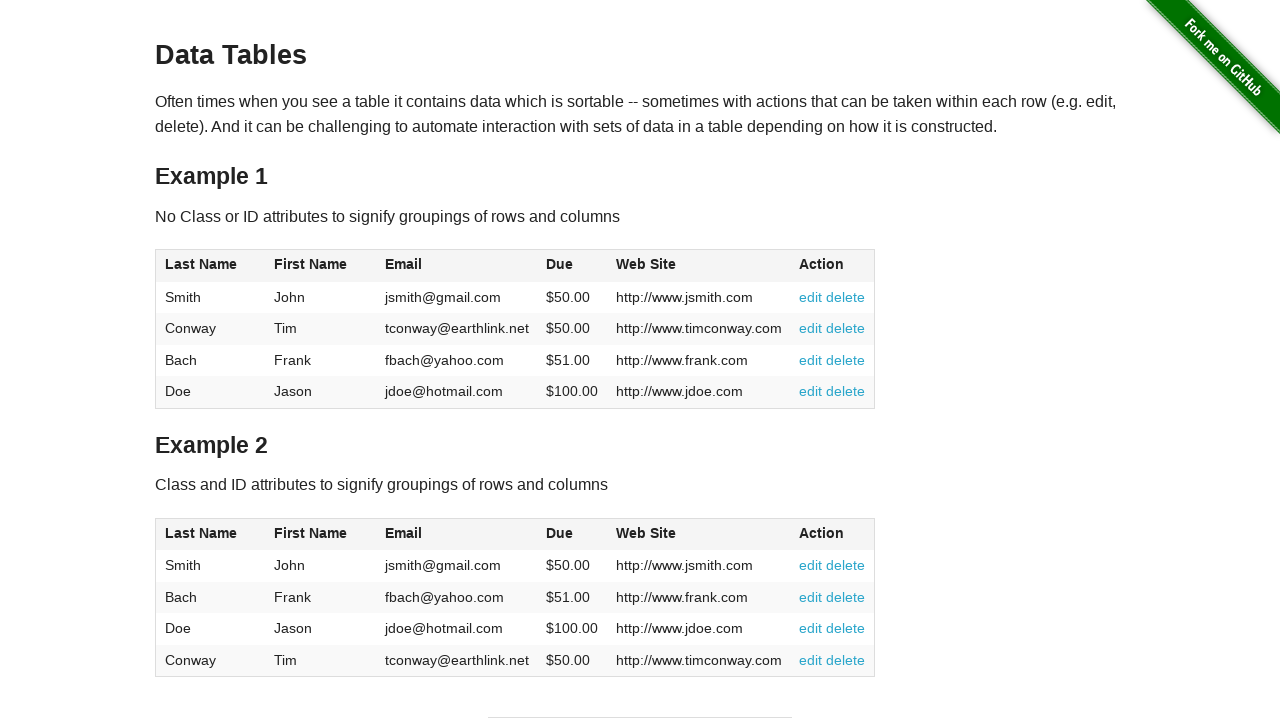

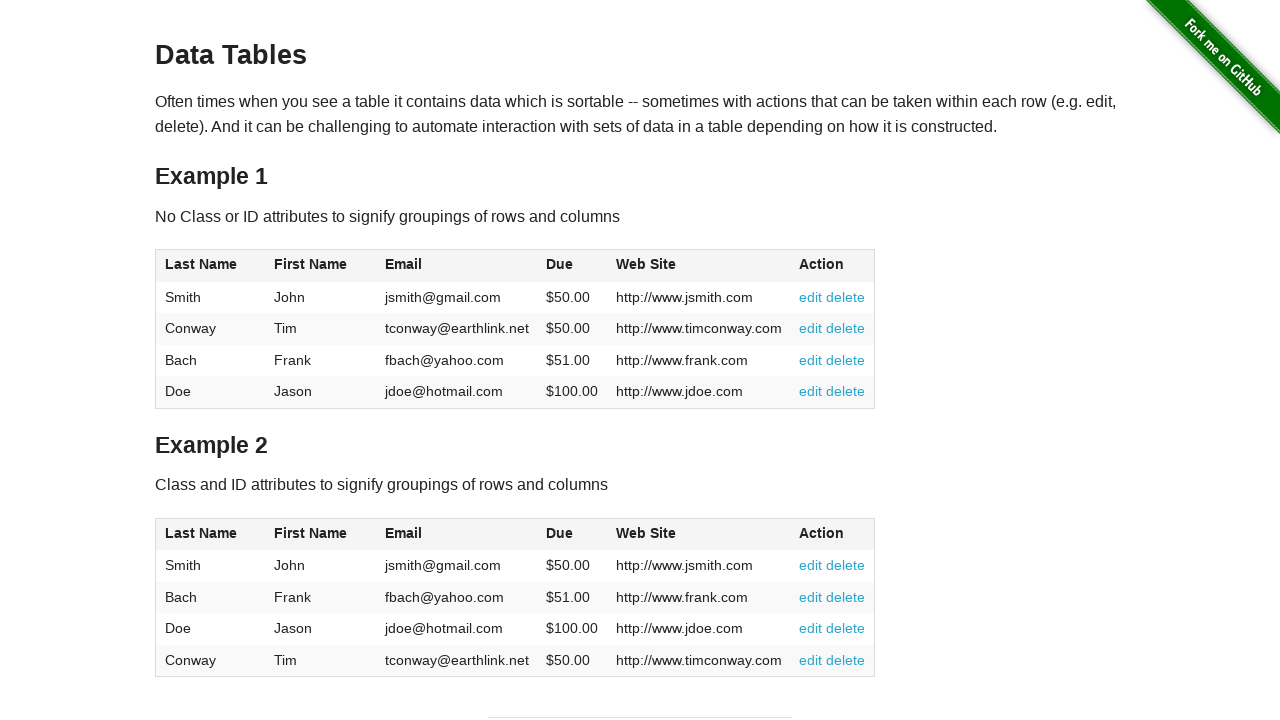